Tests window handling functionality by clicking a link that opens a new window, switching to the child window to extract text, then switching back to the parent window and interacting with an element there.

Starting URL: https://rahulshettyacademy.com/loginpagePractise/

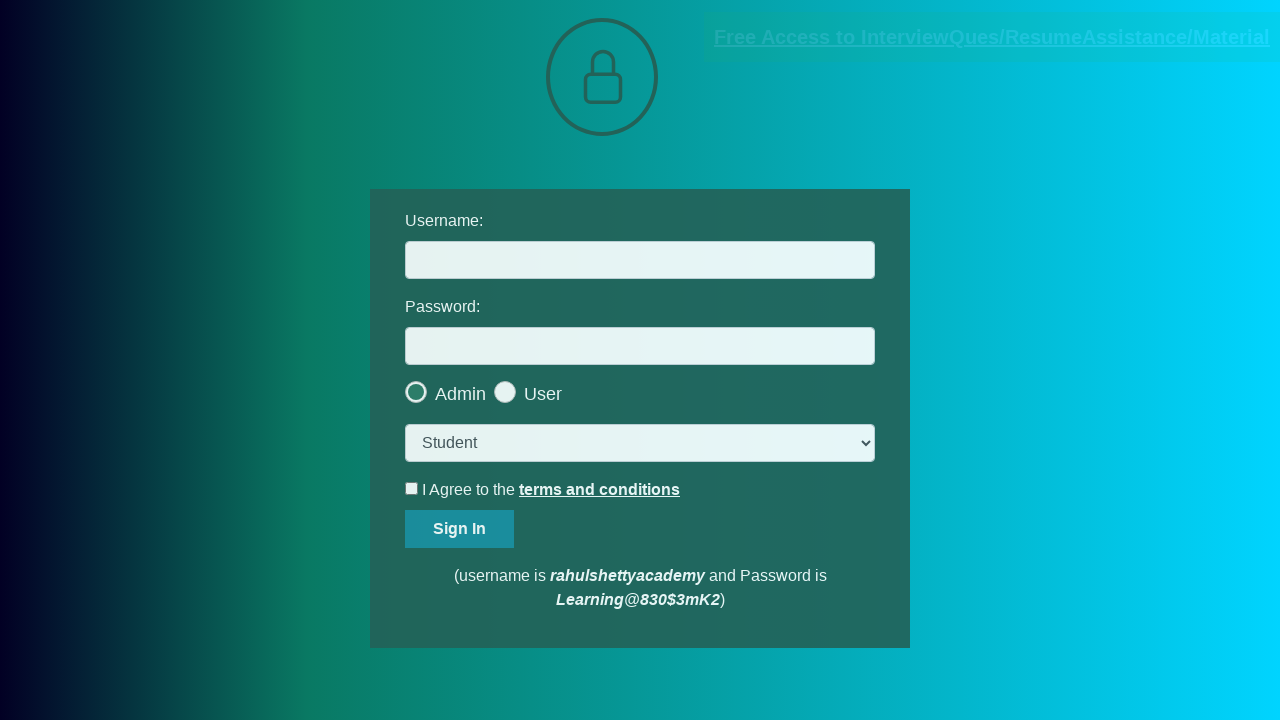

Clicked blinking text link to open new window at (992, 37) on .blinkingText
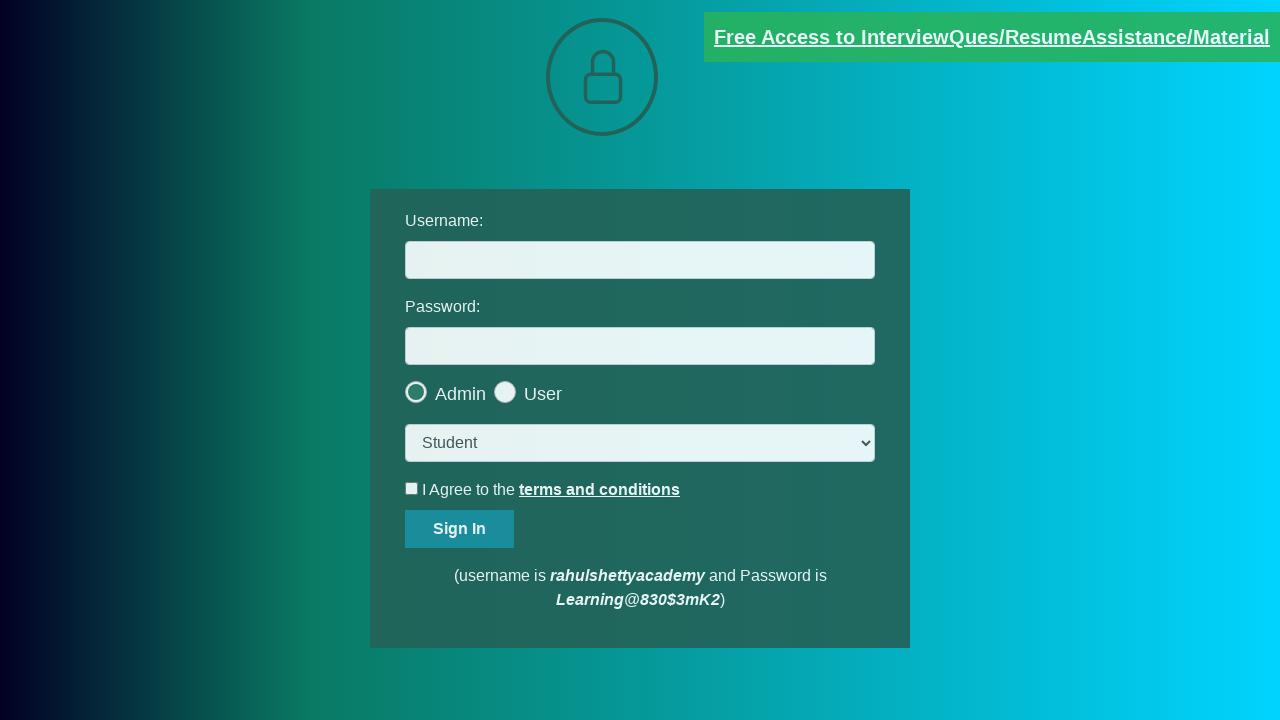

Obtained reference to child window
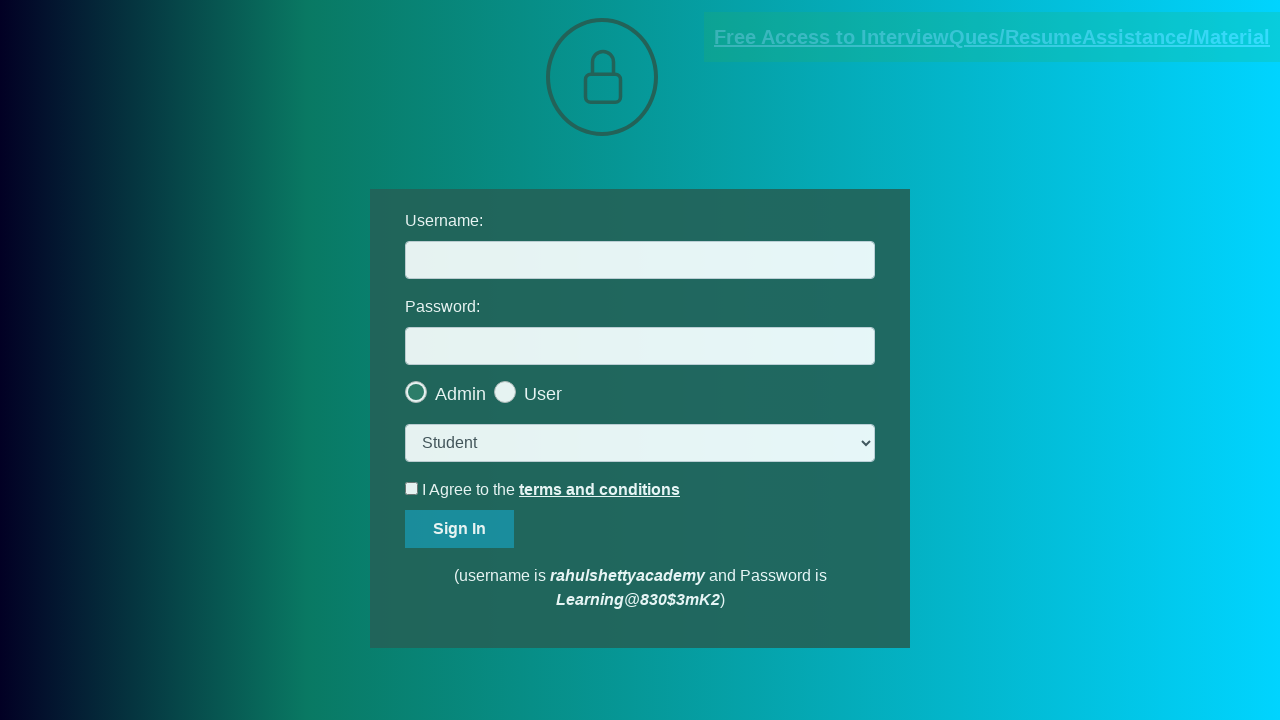

Child page loaded and red text element found
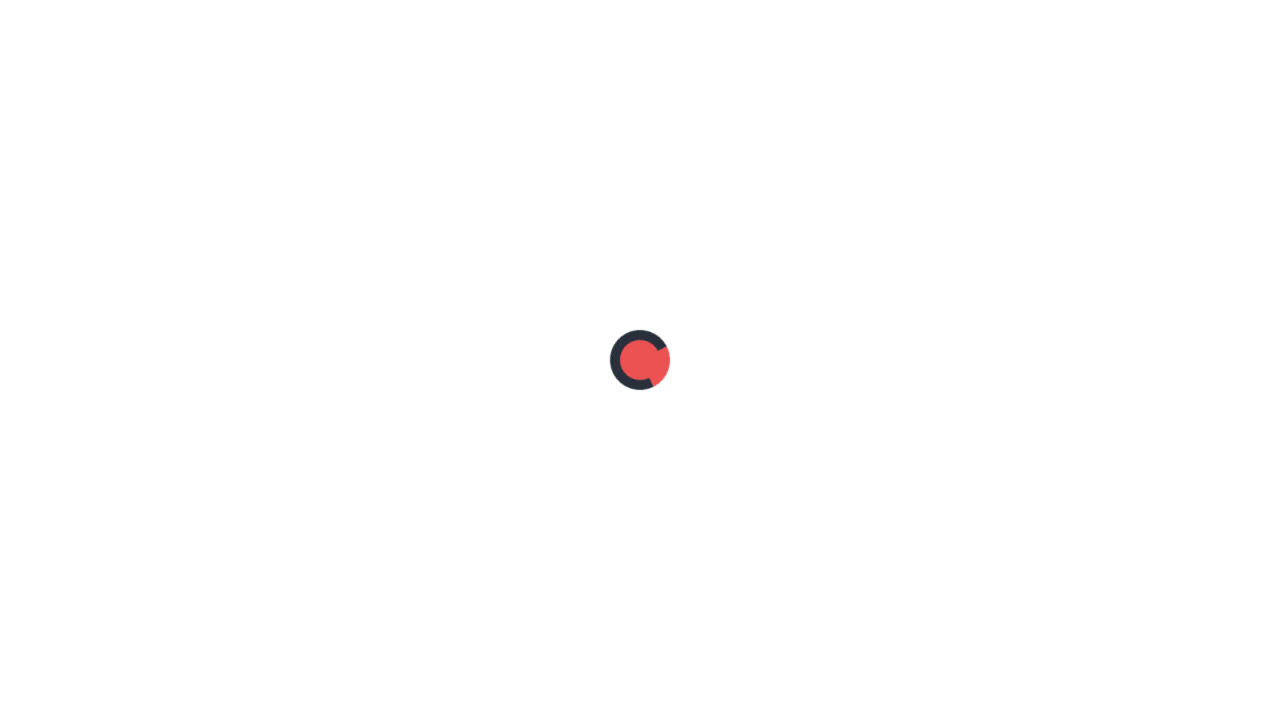

Extracted text content from red element in child window
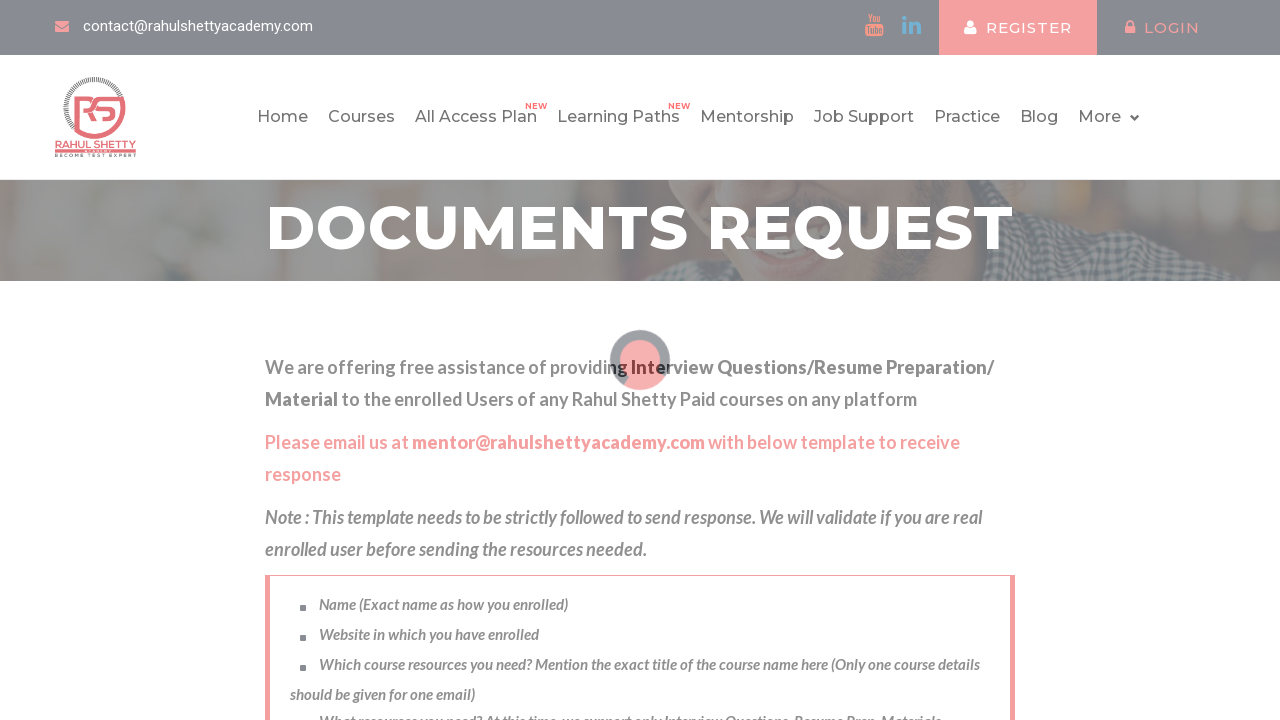

Parsed email address: mentor@rahulshettyacademy.com
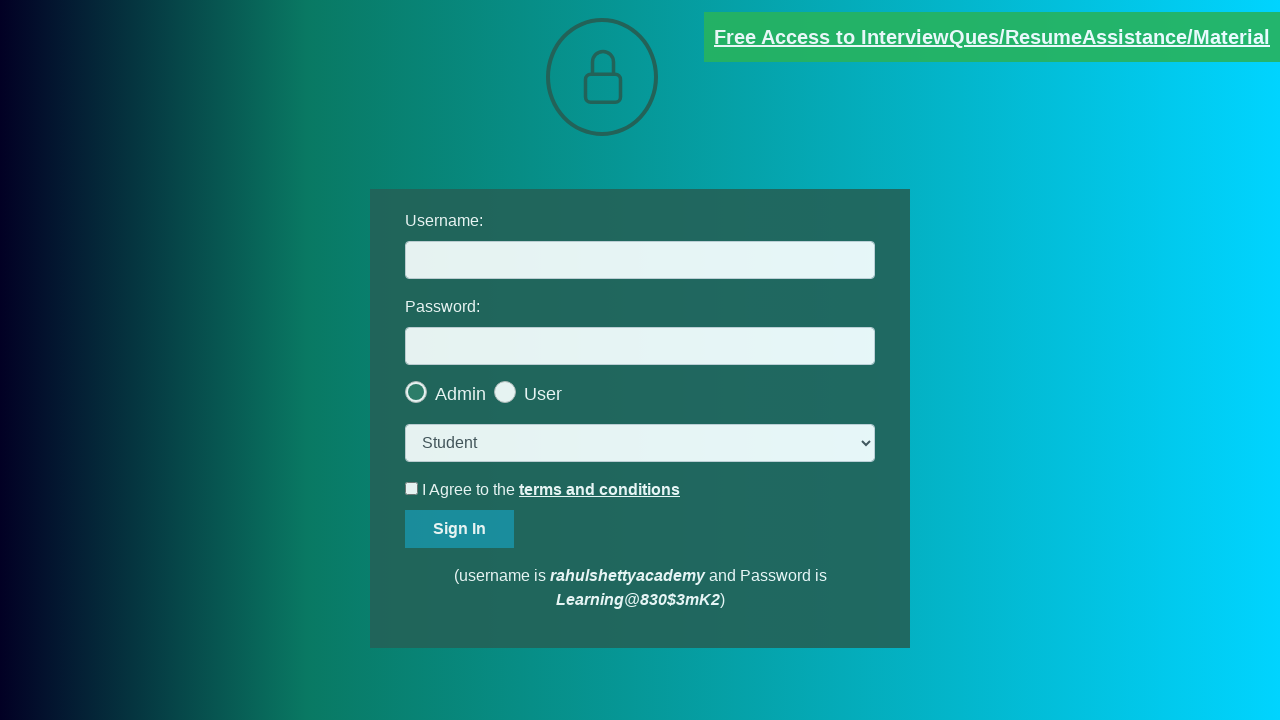

Verified extracted email matches expected value
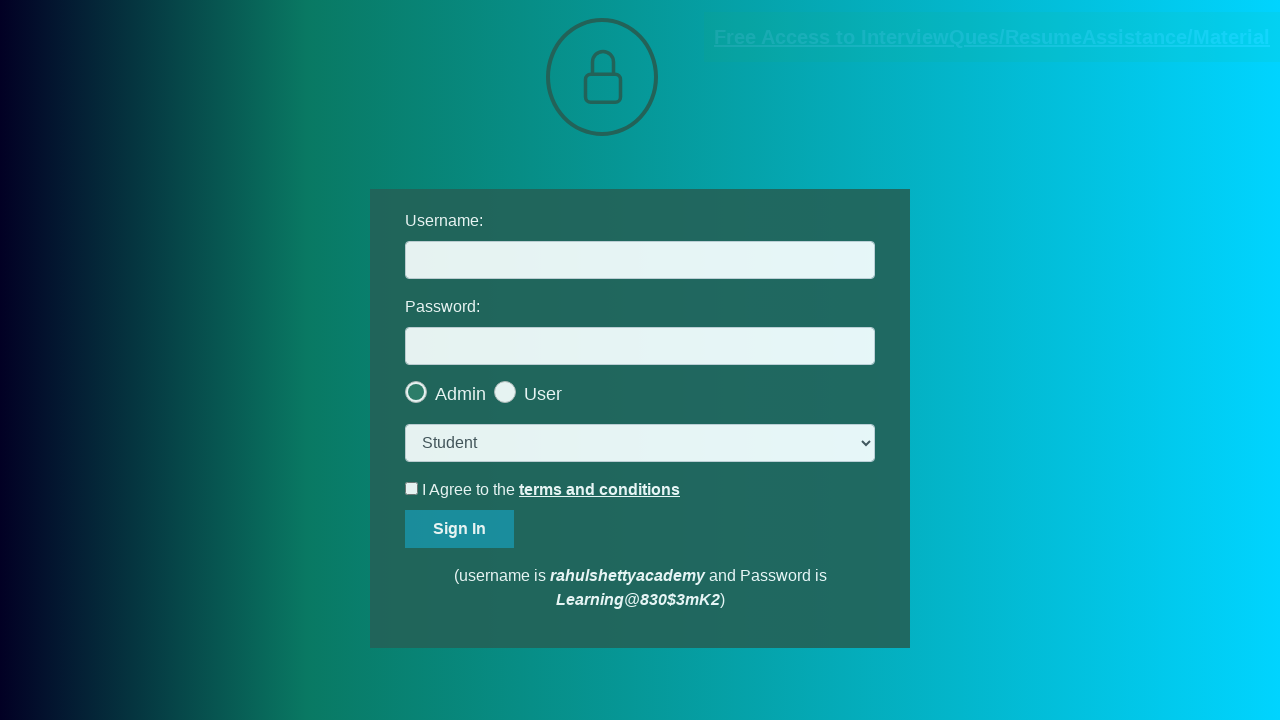

Switched back to parent window
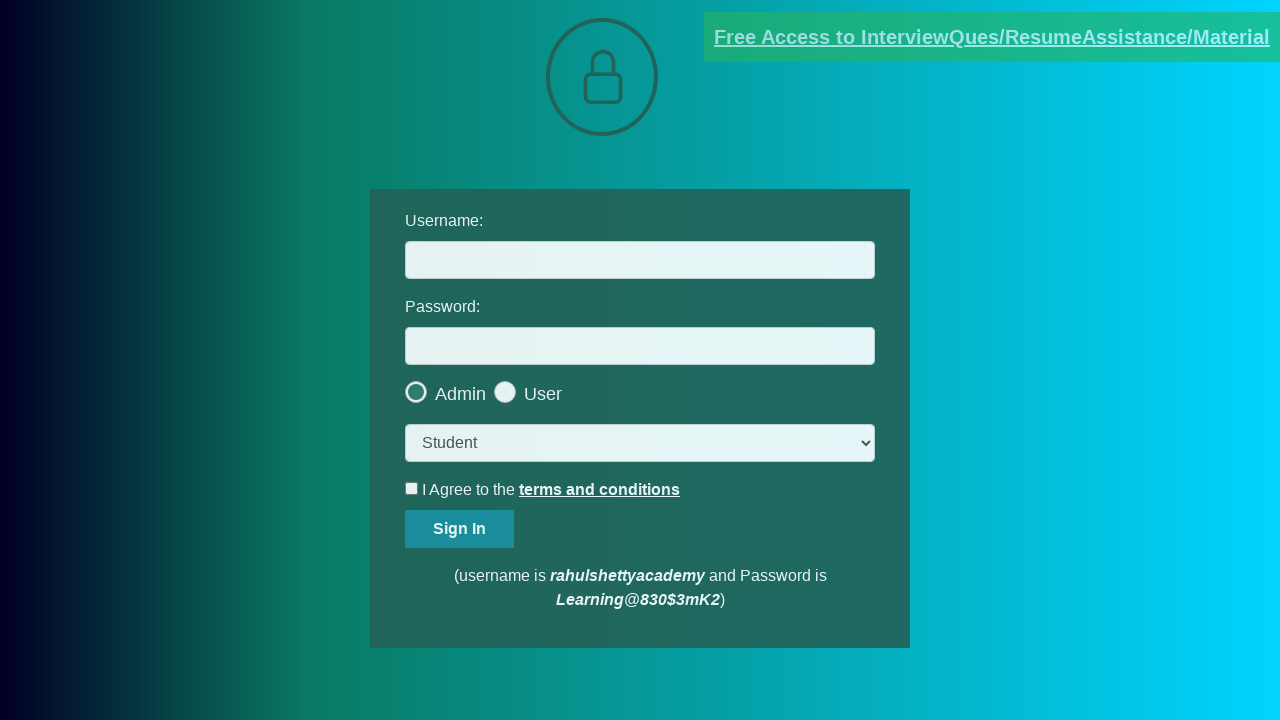

Filled username field in parent window on input[name='username']
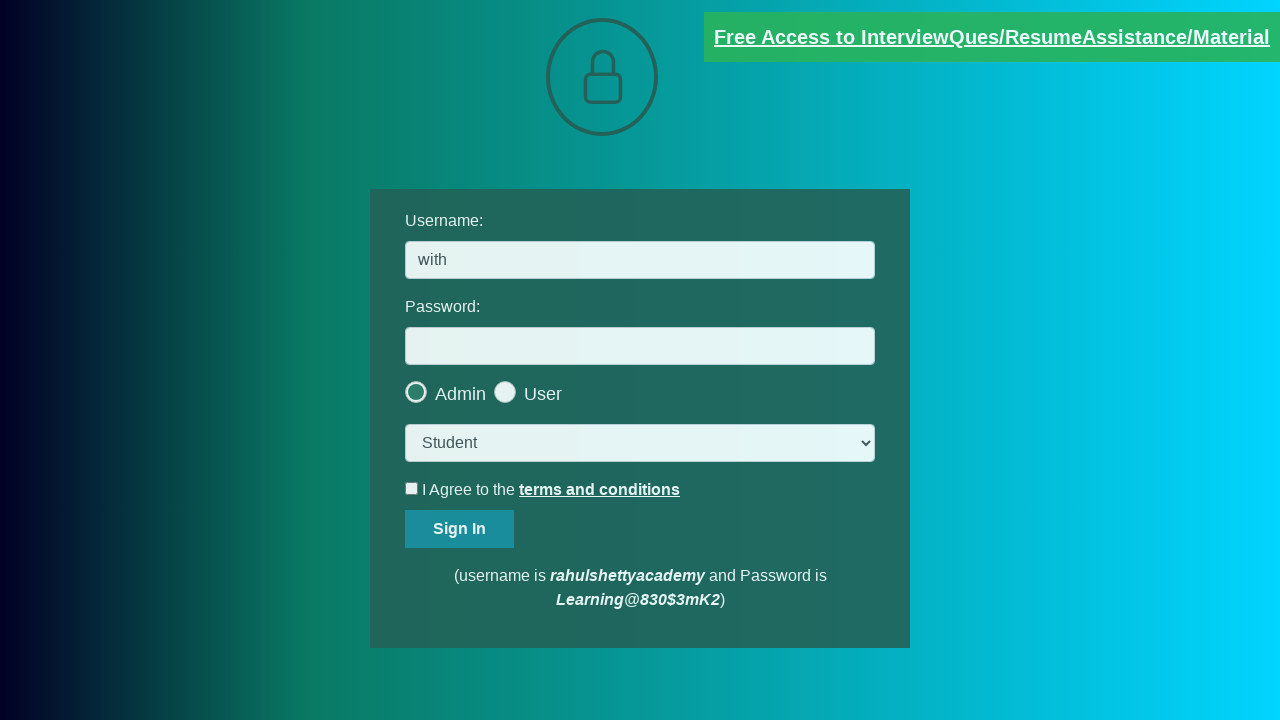

Closed child window
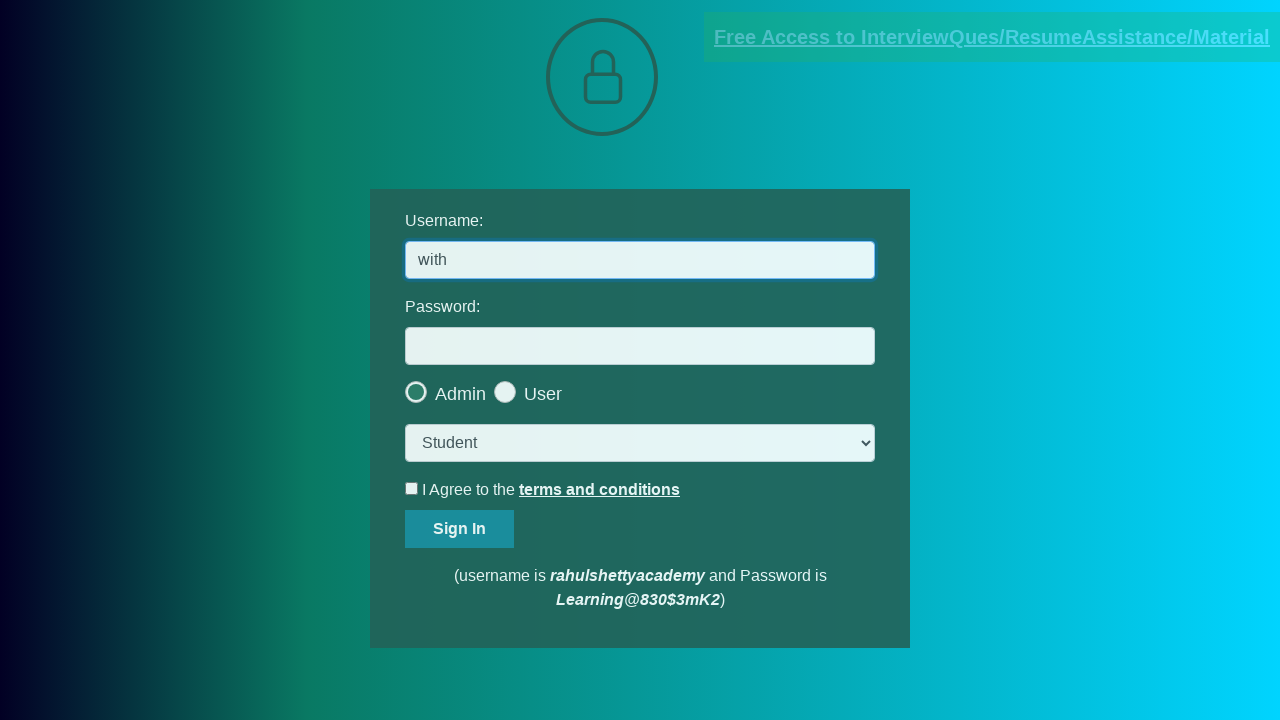

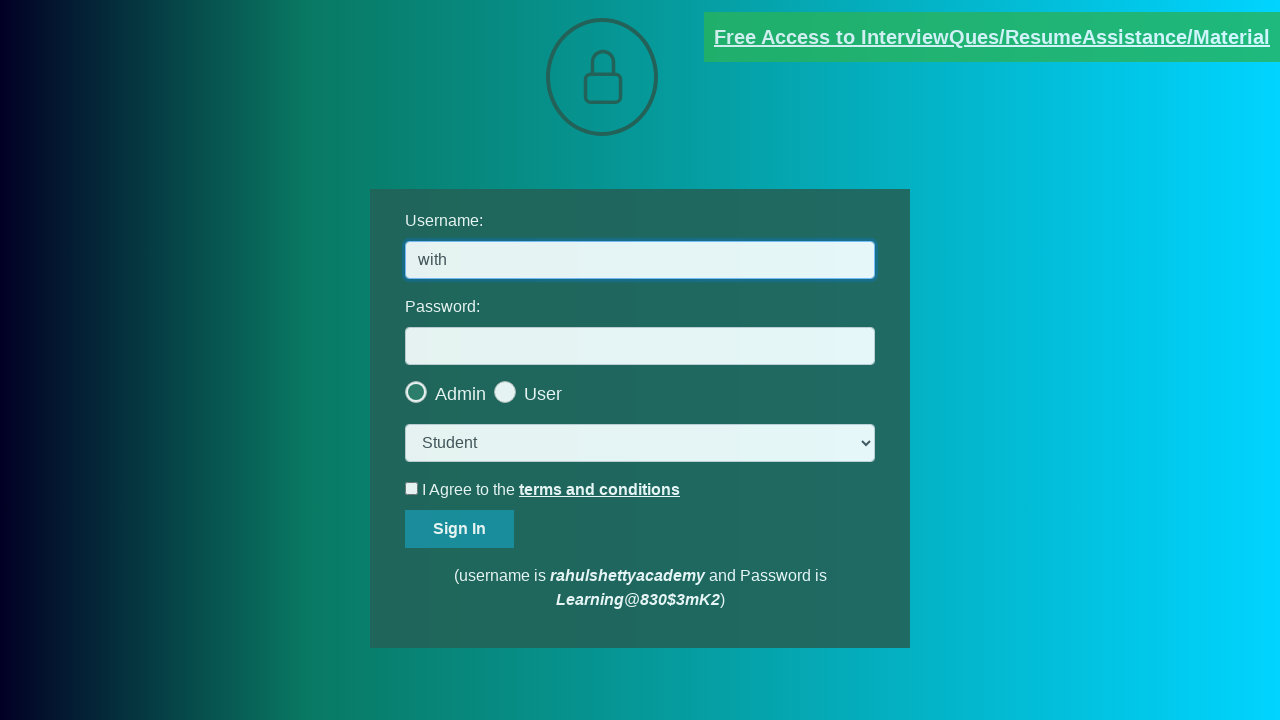